Tests Fahrenheit to Celsius temperature conversion with a negative value by entering -75.6°F

Starting URL: http://apt-public.appspot.com/testing-lab-calculator.html

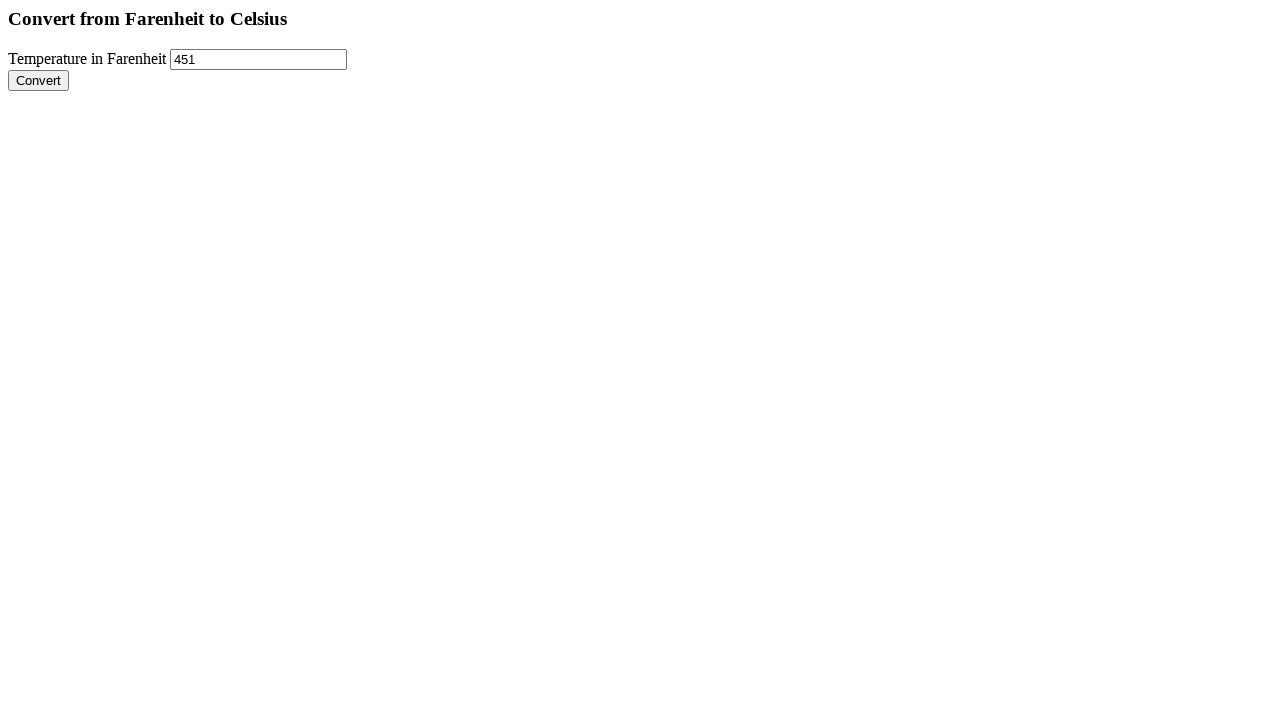

Filled Fahrenheit temperature input field with -75.6 on input[name='farenheitTemperature']
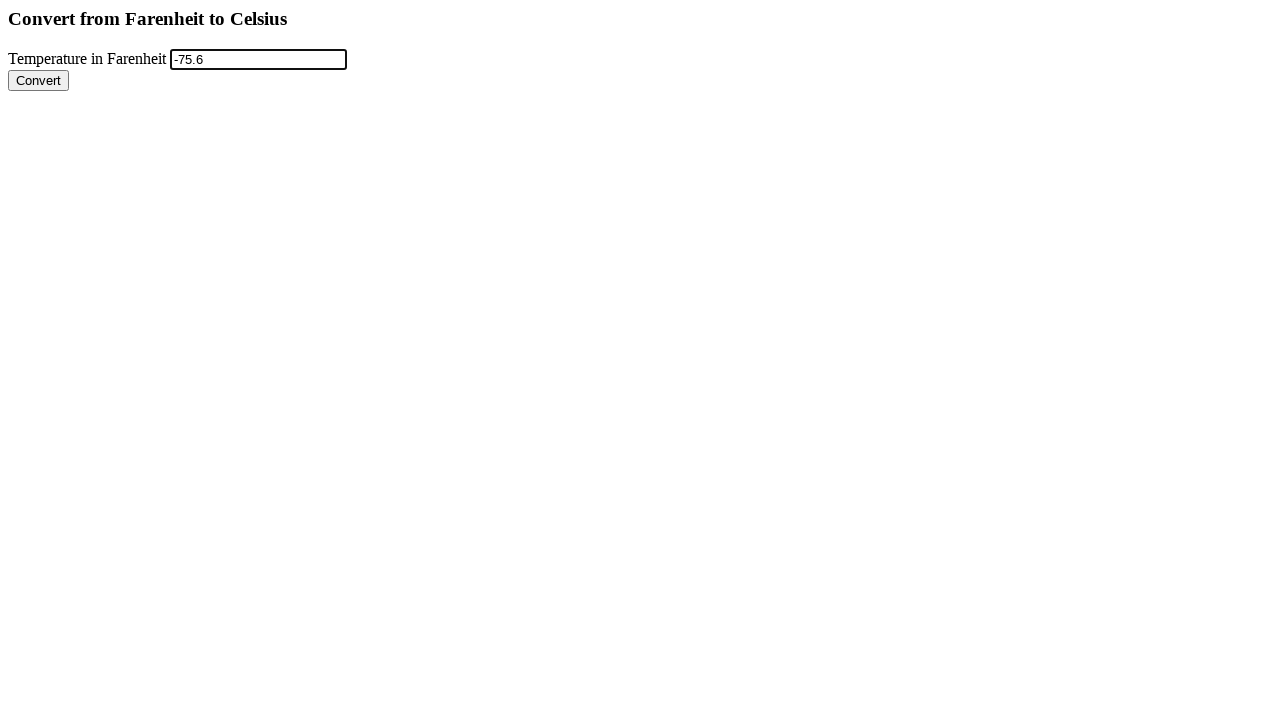

Pressed Enter to submit the temperature conversion form on input[name='farenheitTemperature']
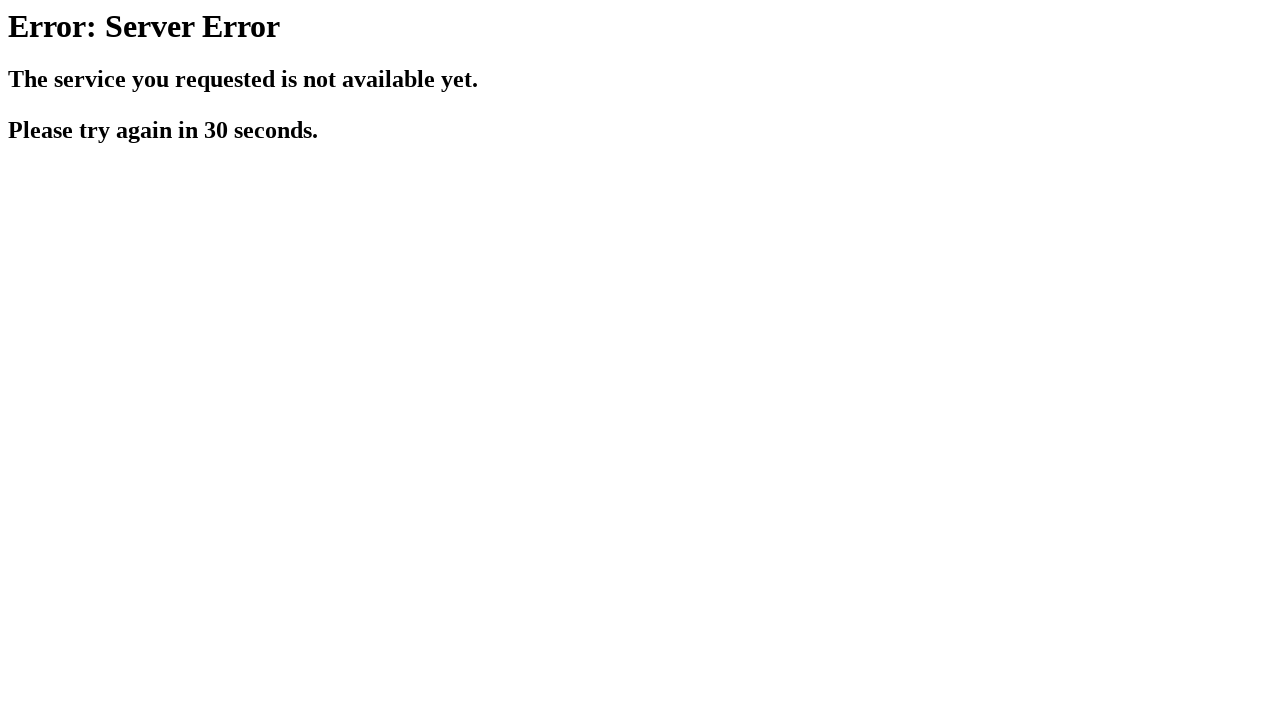

Conversion result header became visible
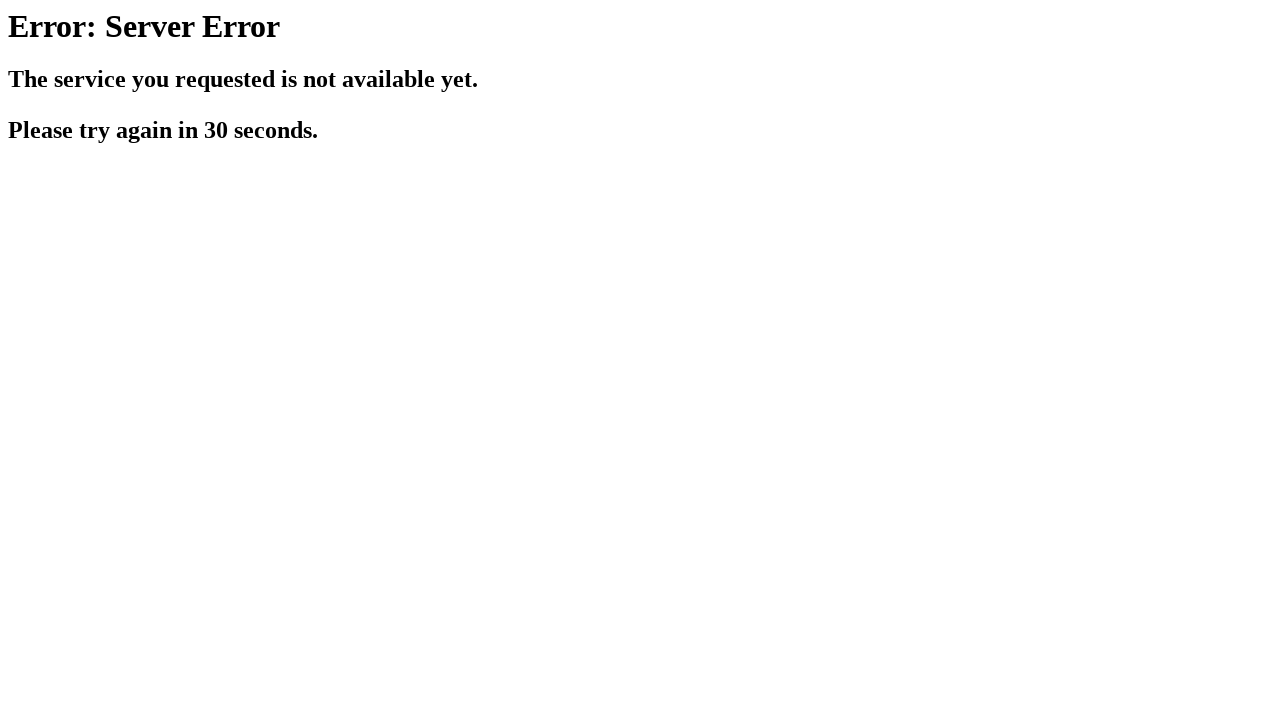

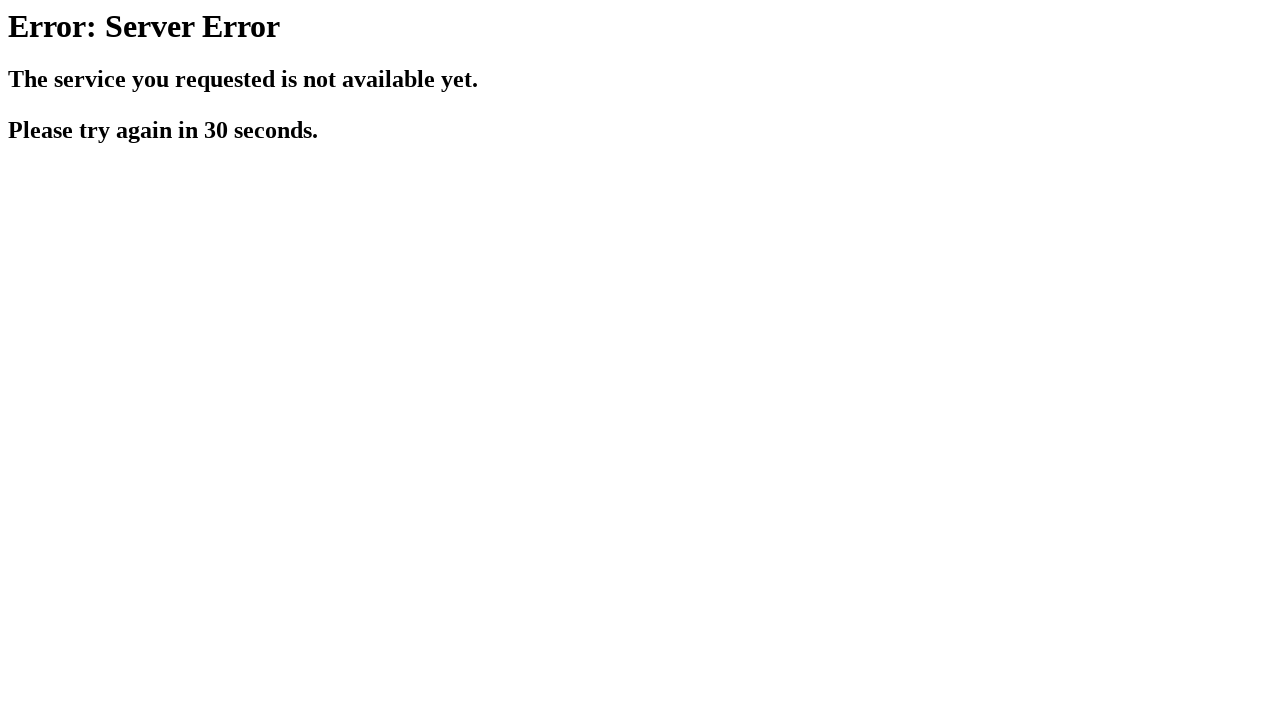